Tests sorting a table using semantic class selectors by clicking the Dues column header with class-based locators

Starting URL: http://the-internet.herokuapp.com/tables

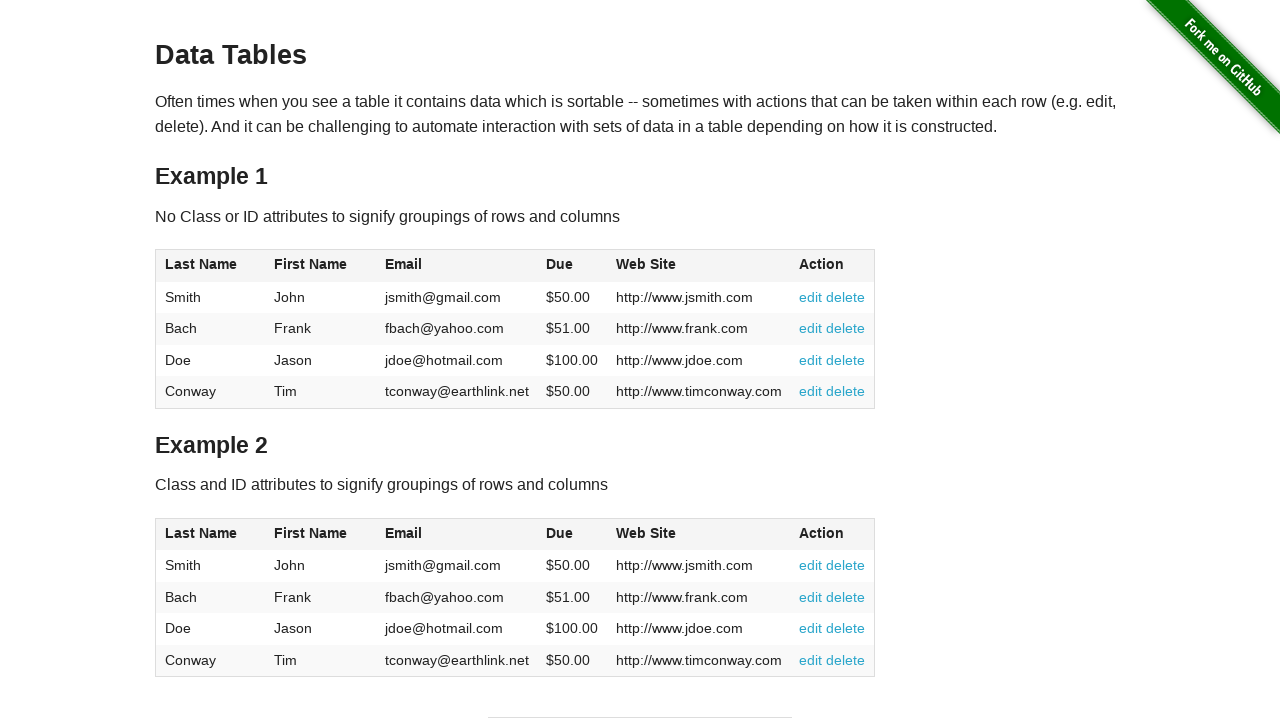

Clicked Dues column header using semantic class selector at (560, 533) on #table2 thead .dues
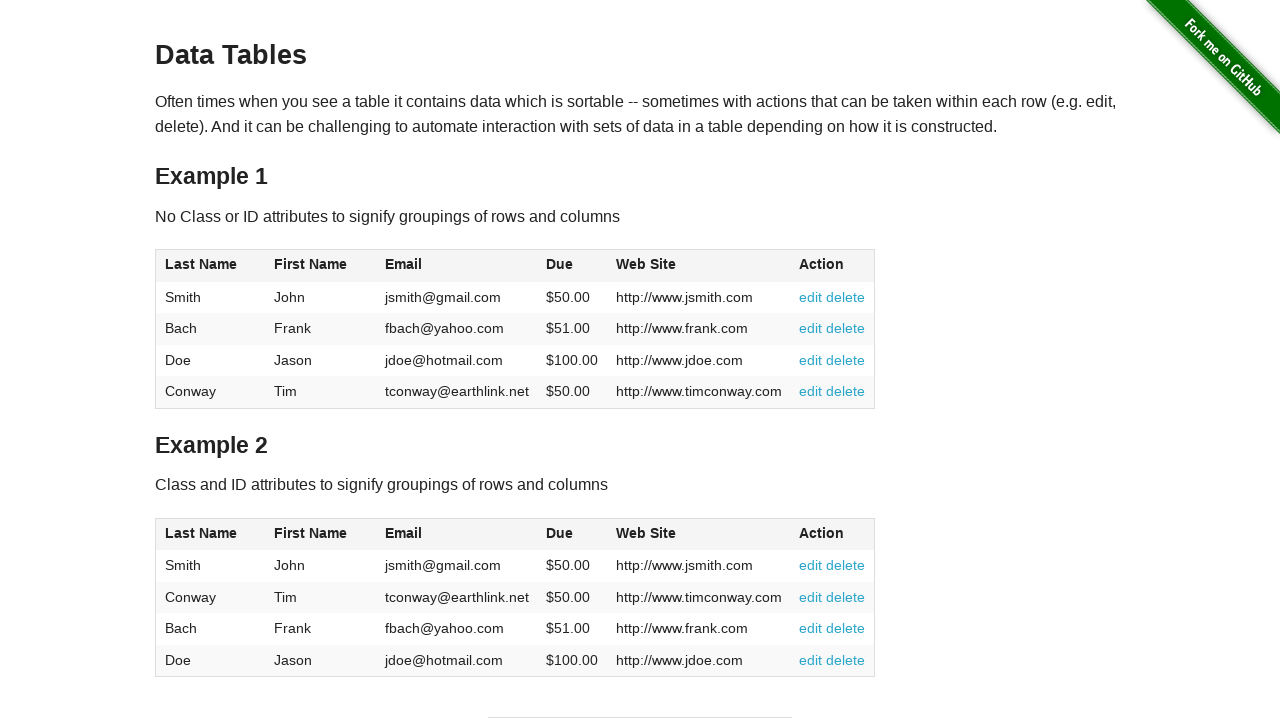

Table updated after sorting by Dues column
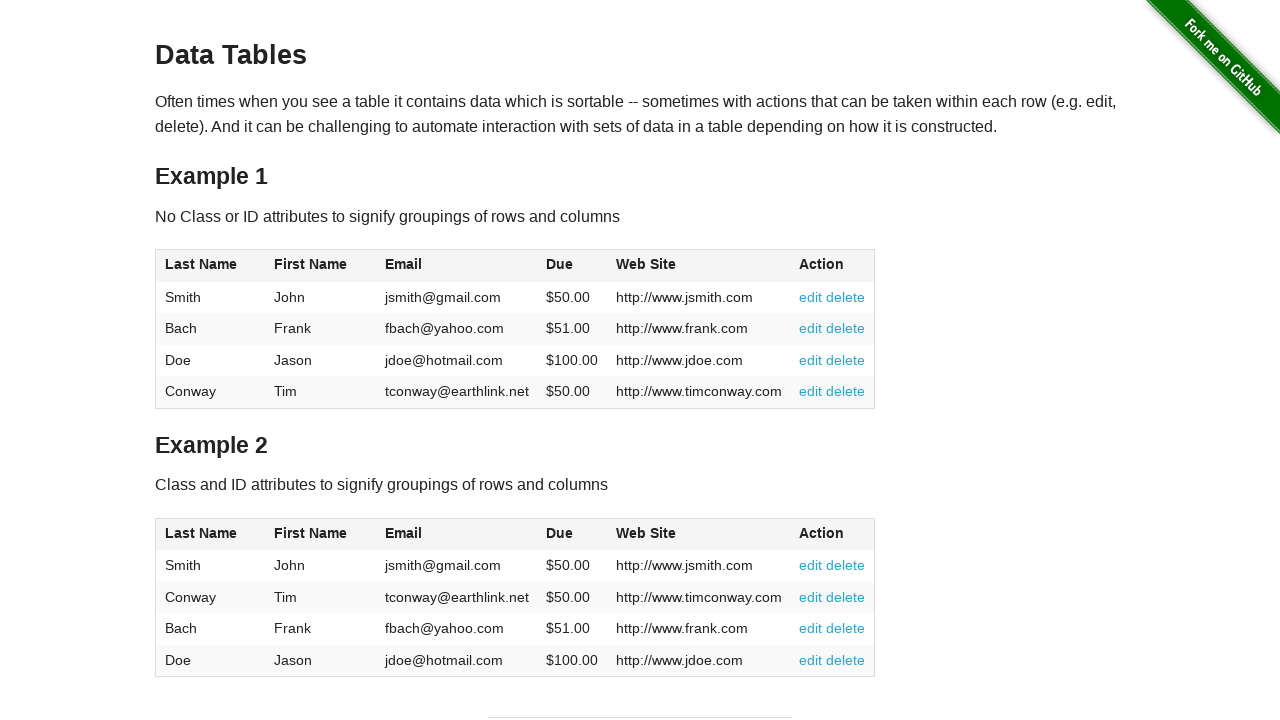

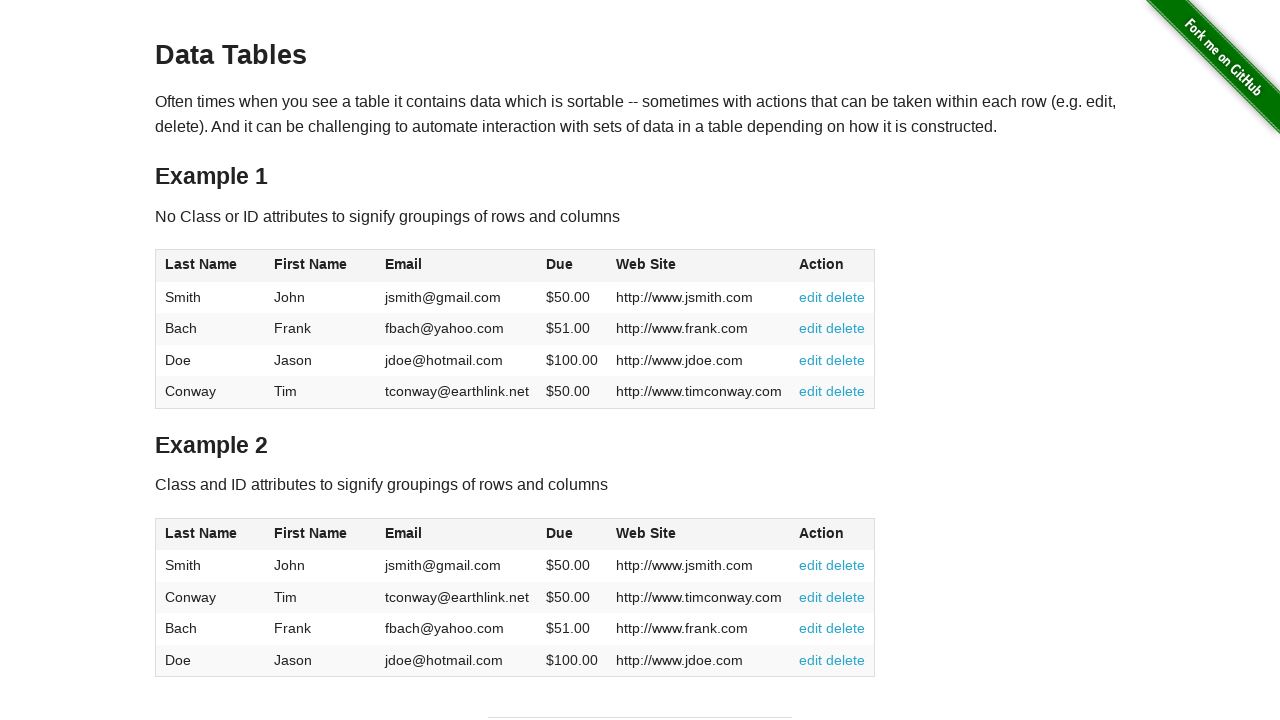